Tests the add/remove elements functionality by clicking the Add button to create a Delete button, then clicking Delete to remove it, repeated twice

Starting URL: https://the-internet.herokuapp.com/add_remove_elements/

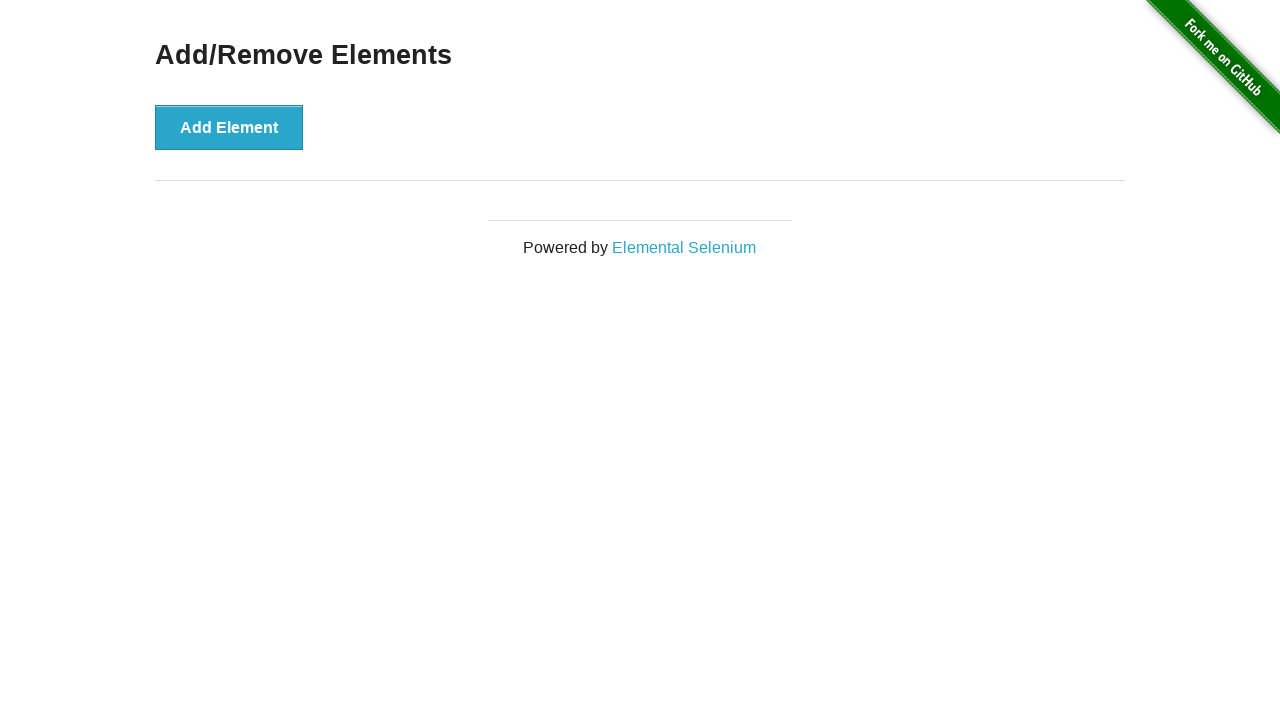

Navigated to add/remove elements page
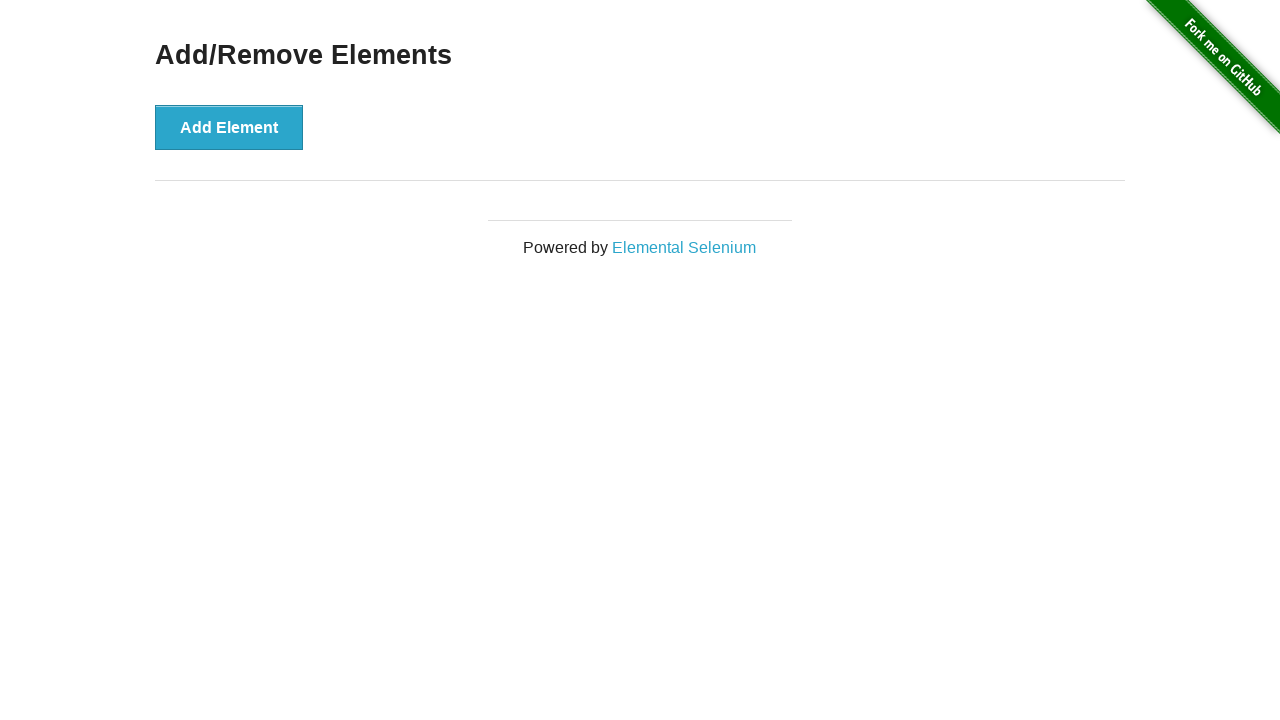

Clicked Add button to create a Delete button at (229, 127) on xpath=//button[contains(.,'Add')]
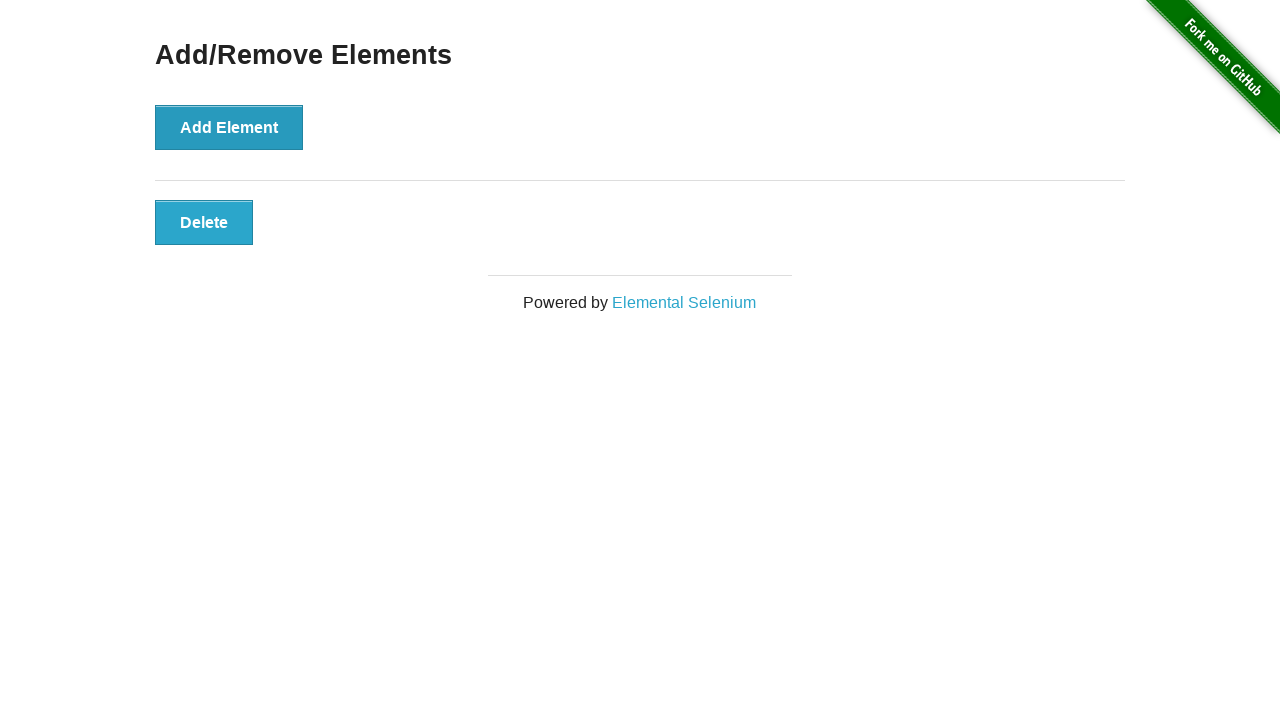

Clicked Delete button to remove the element at (204, 222) on xpath=//button[contains(.,'Delete')]
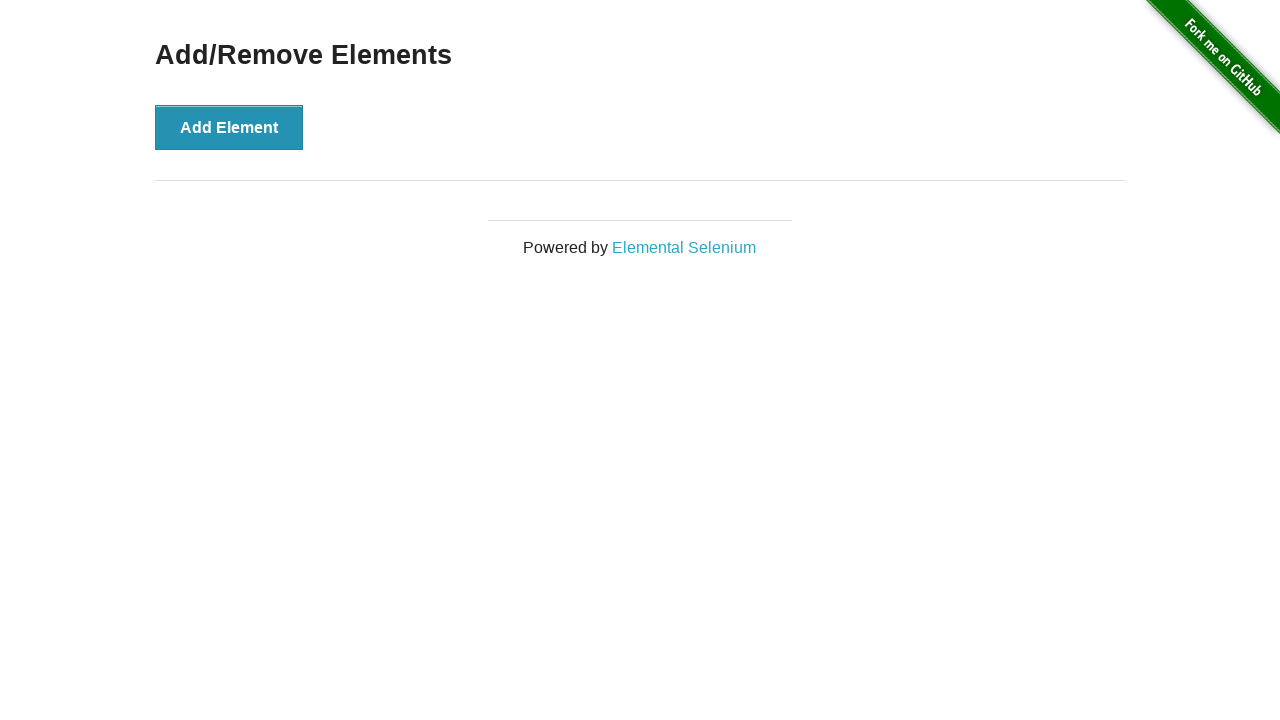

Clicked Add button again to create another Delete button at (229, 127) on xpath=//button[contains(.,'Add')]
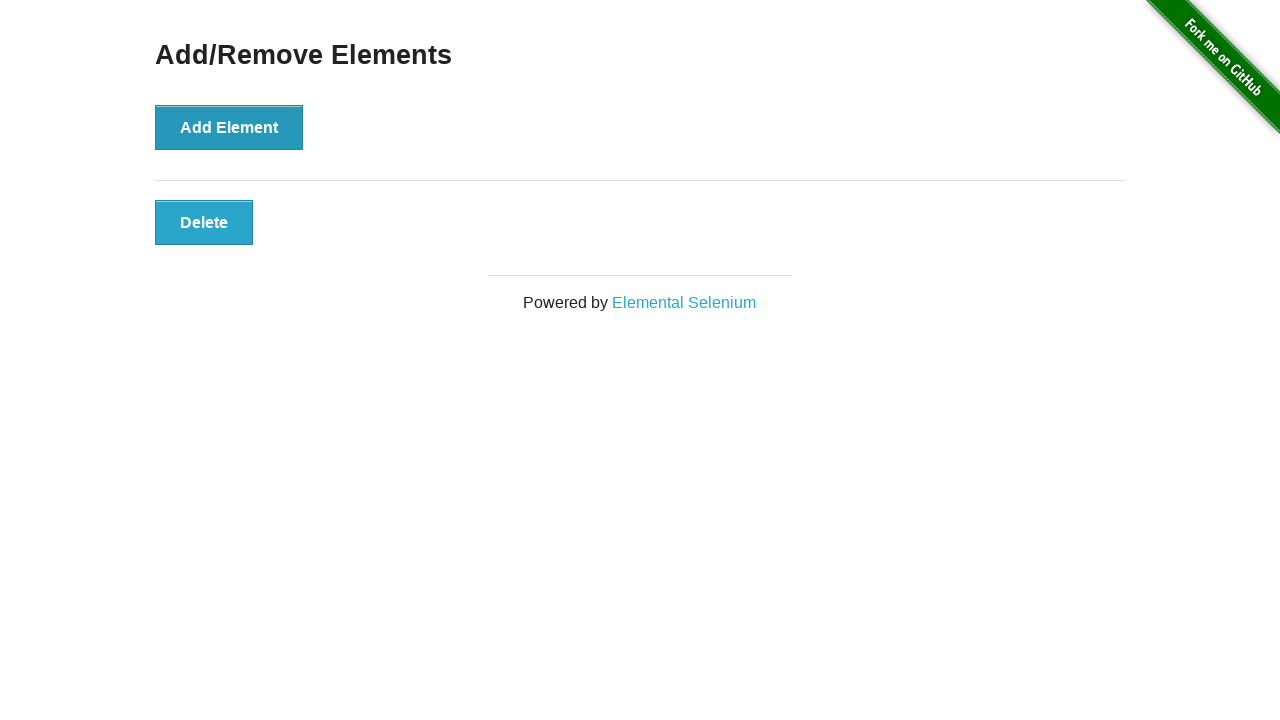

Clicked Delete button again to remove the second element at (204, 222) on xpath=//button[contains(.,'Delete')]
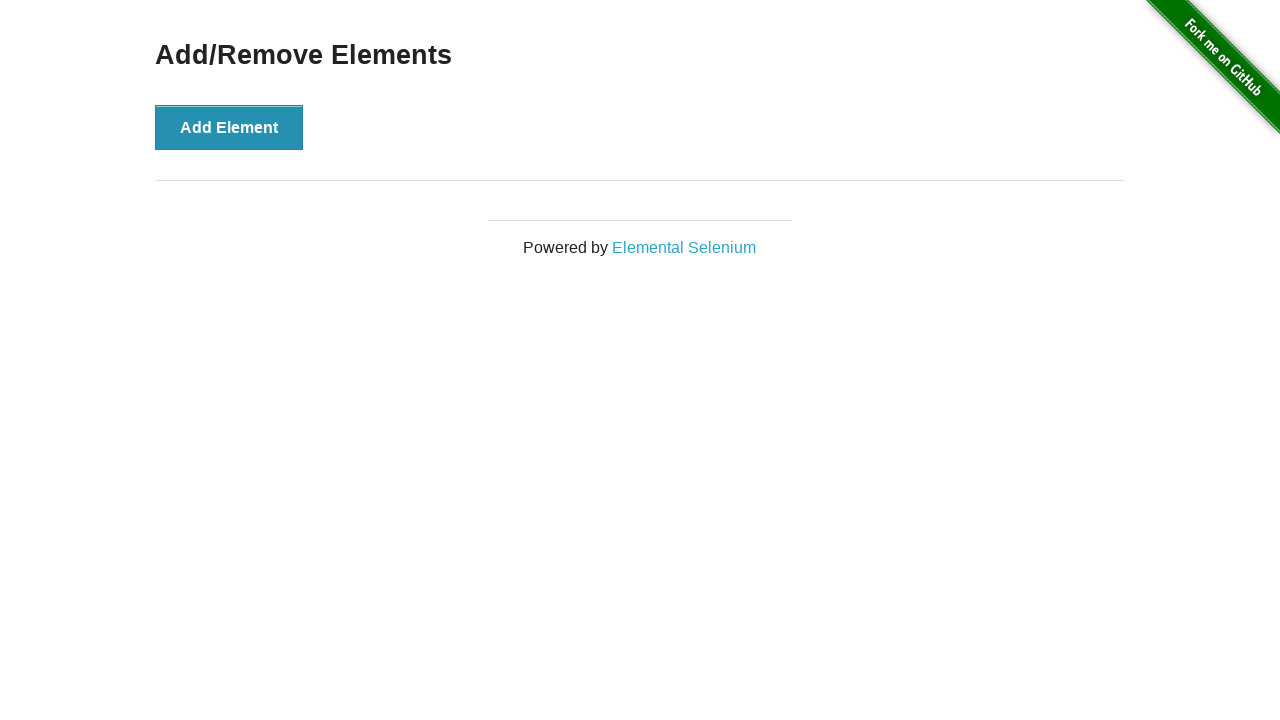

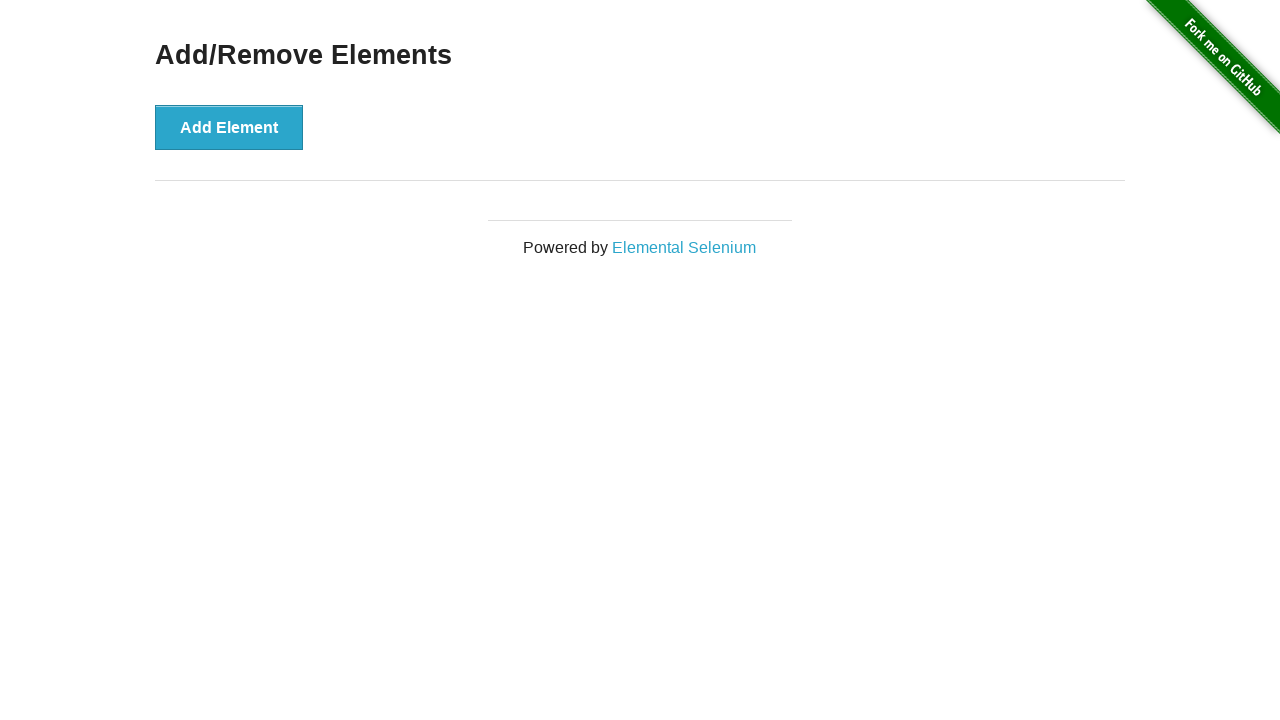